Solves a mathematical puzzle by extracting a value from an image attribute, calculating a result, filling a form with the answer, and selecting checkbox and radio button options before submitting

Starting URL: http://suninjuly.github.io/get_attribute.html

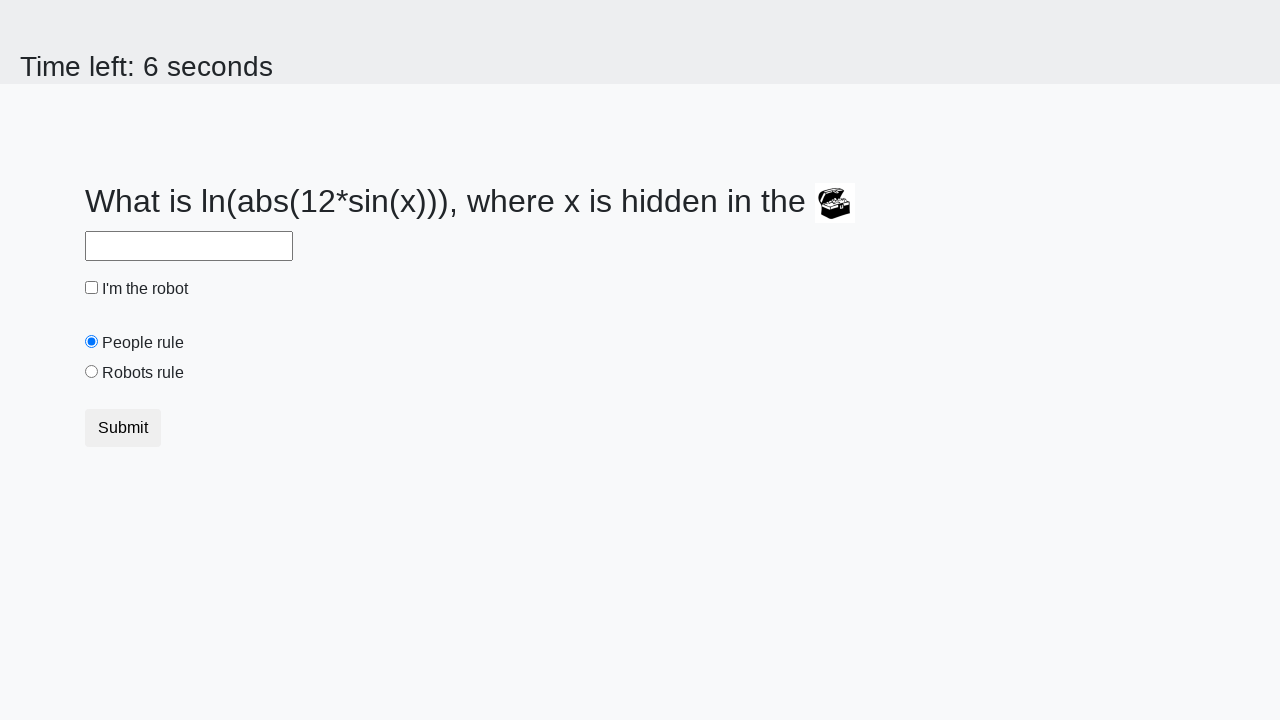

Located treasure image element
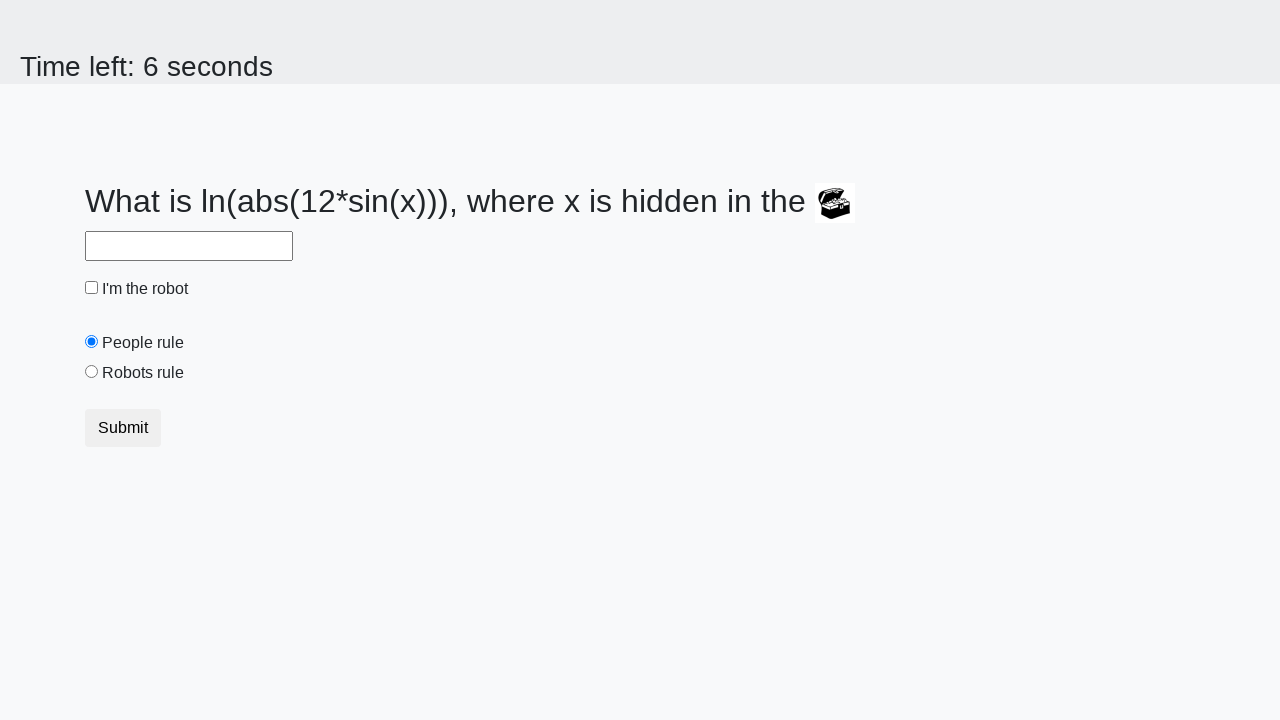

Extracted valuex attribute from treasure image: 455
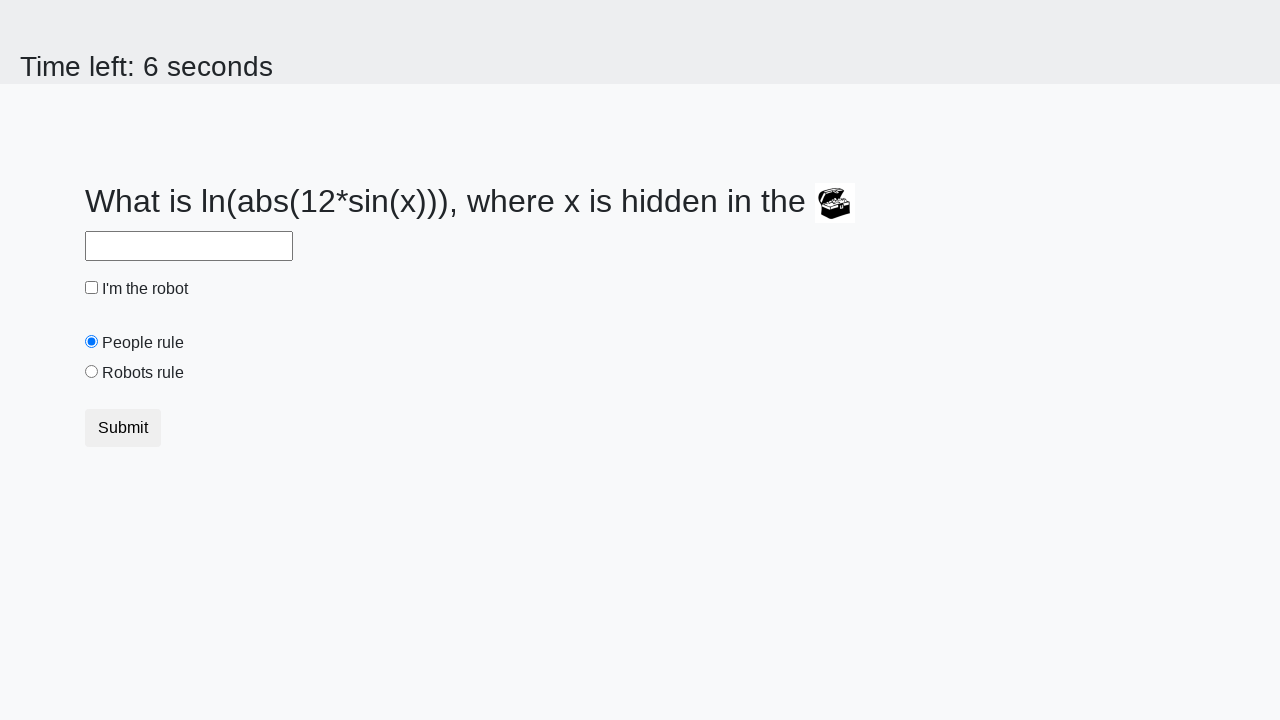

Calculated mathematical result: log(abs(12*sin(455))) = 1.8043590537174763
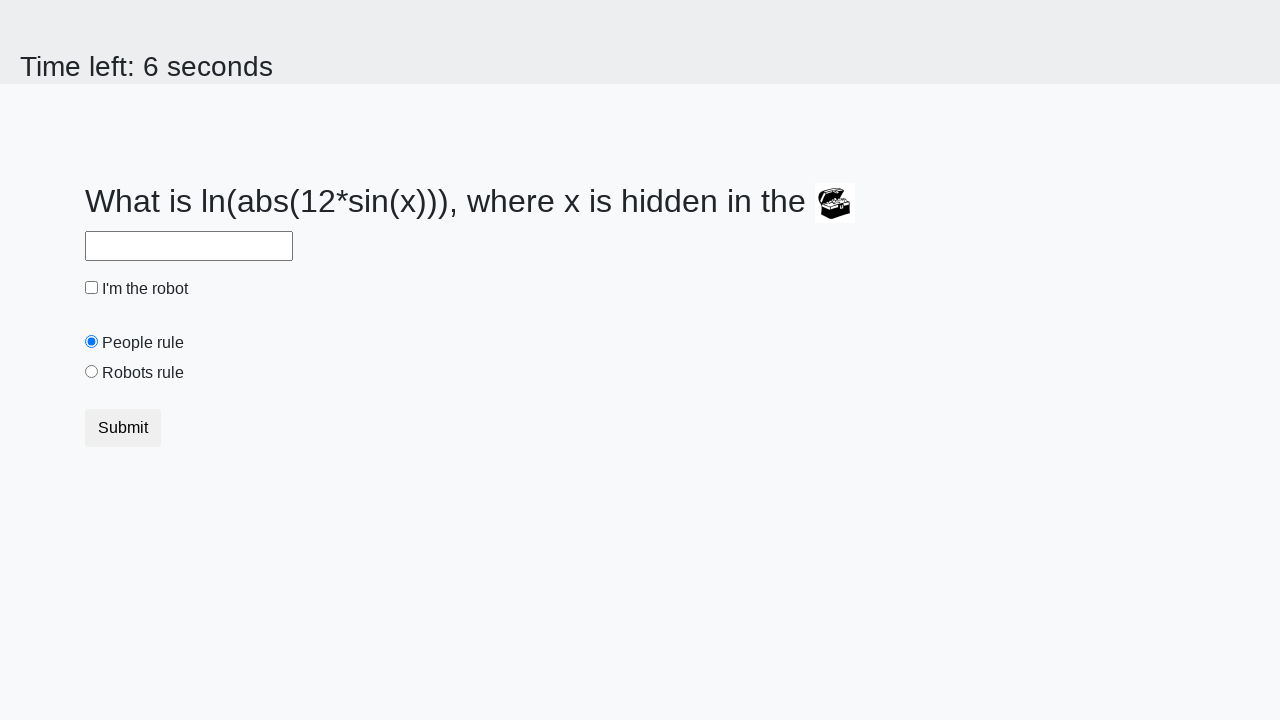

Filled answer field with calculated value: 1.8043590537174763 on #answer
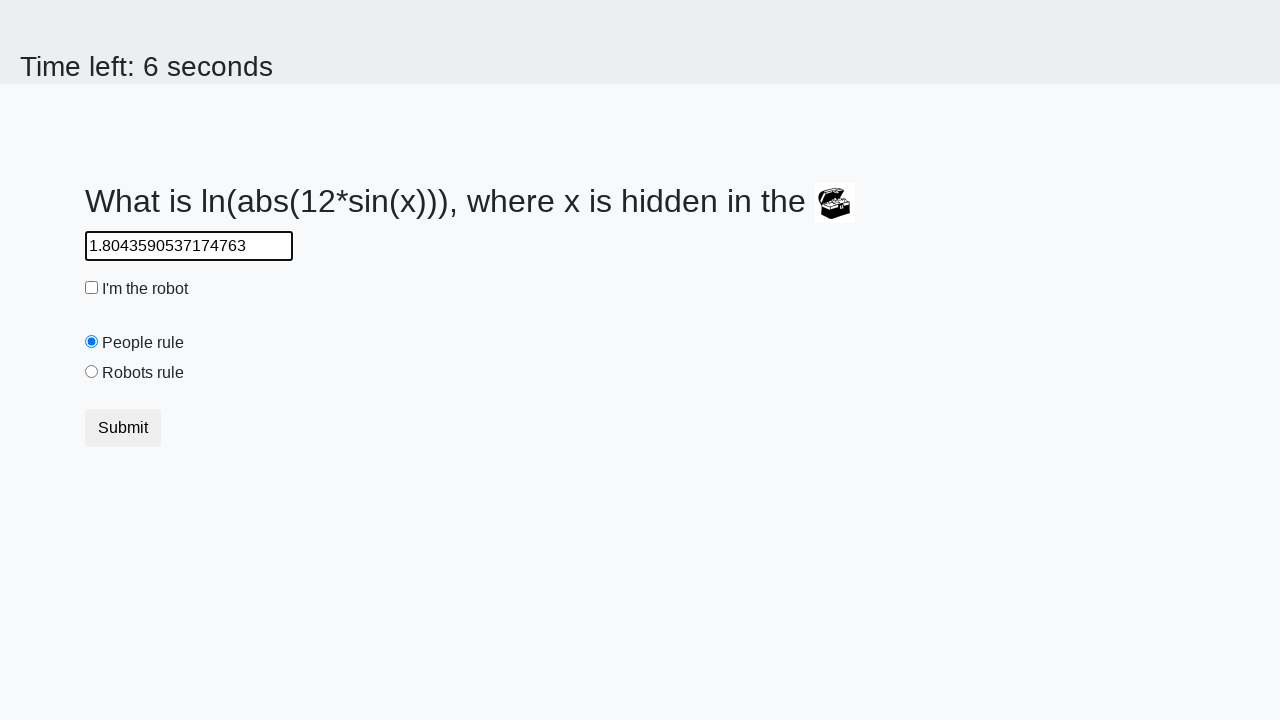

Checked 'I'm the robot' checkbox at (92, 288) on #robotCheckbox
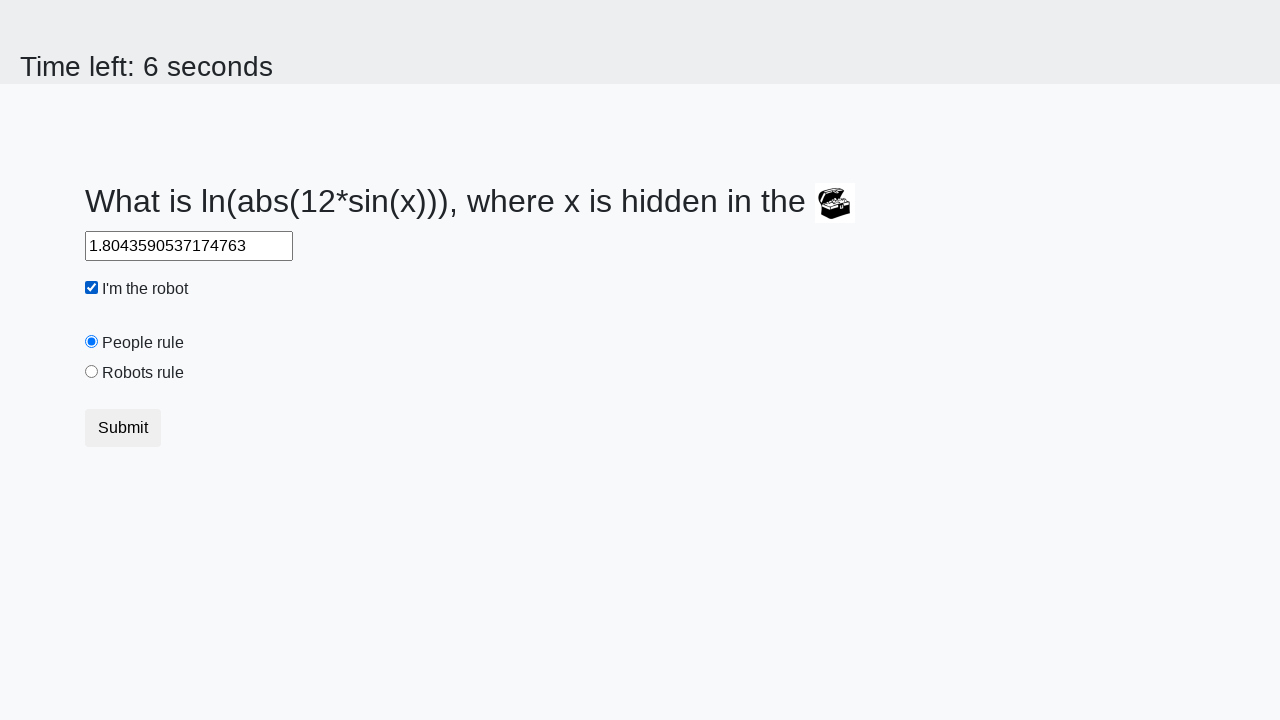

Selected 'Robots rule!' radio button at (92, 372) on #robotsRule
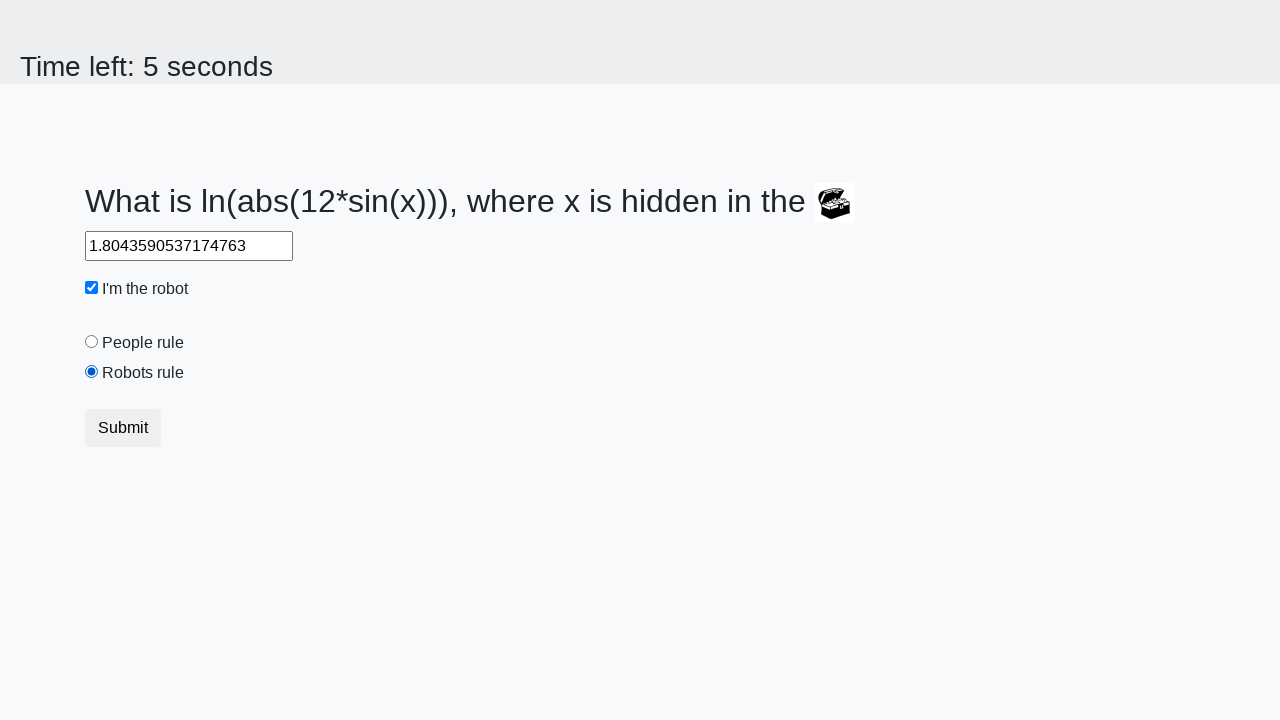

Clicked submit button to send form at (123, 428) on .btn.btn-default
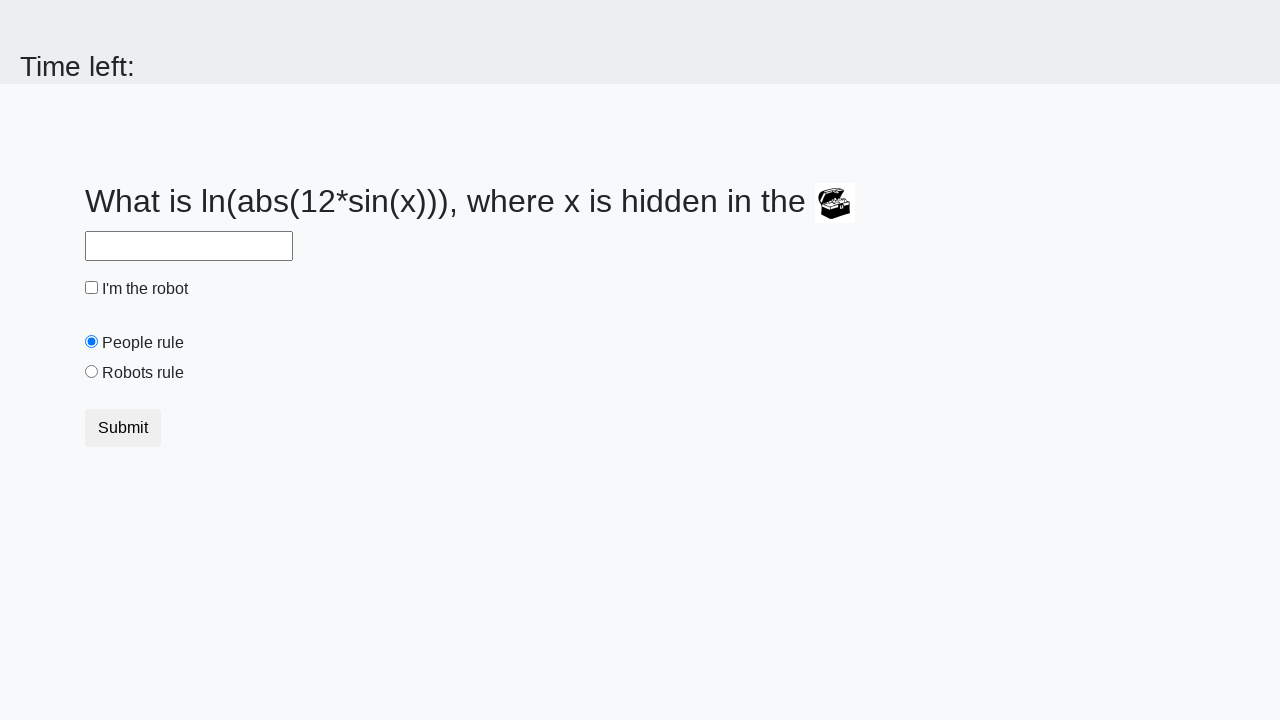

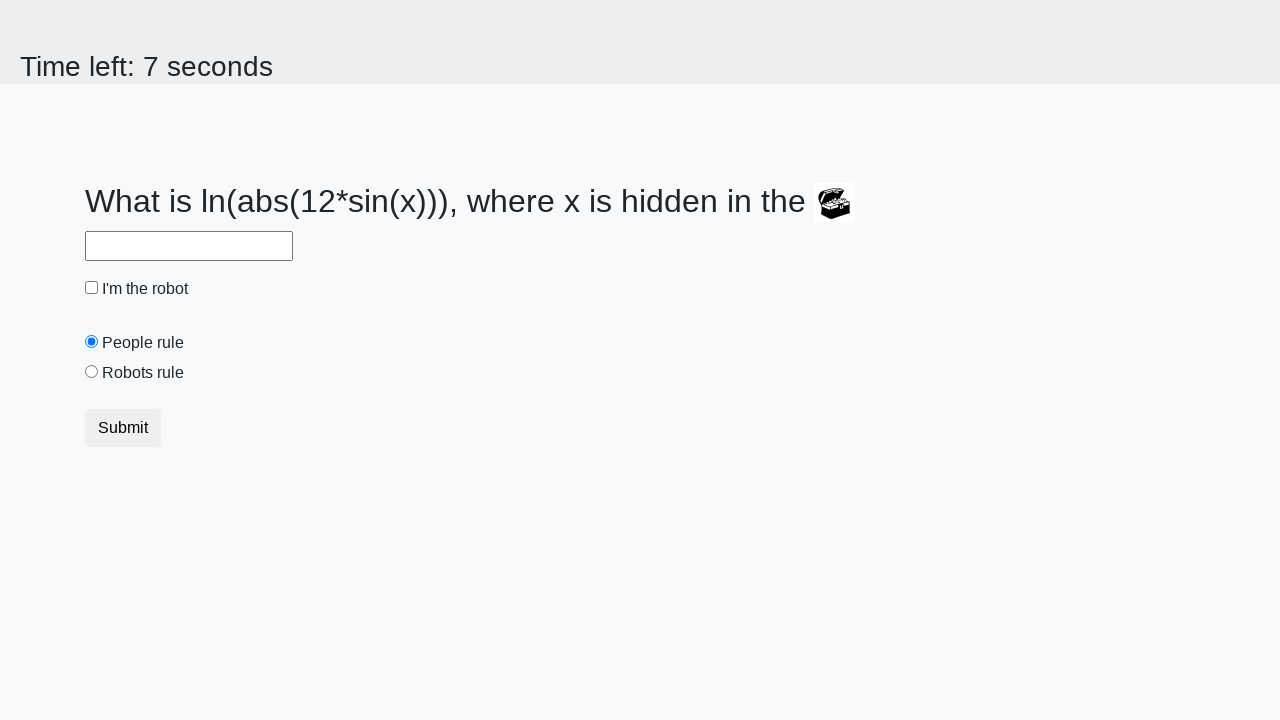